Tests that the timestamp on currentmillis.com updates after a page refresh by comparing the href attribute of a convert link before and after refreshing the page.

Starting URL: https://currentmillis.com/

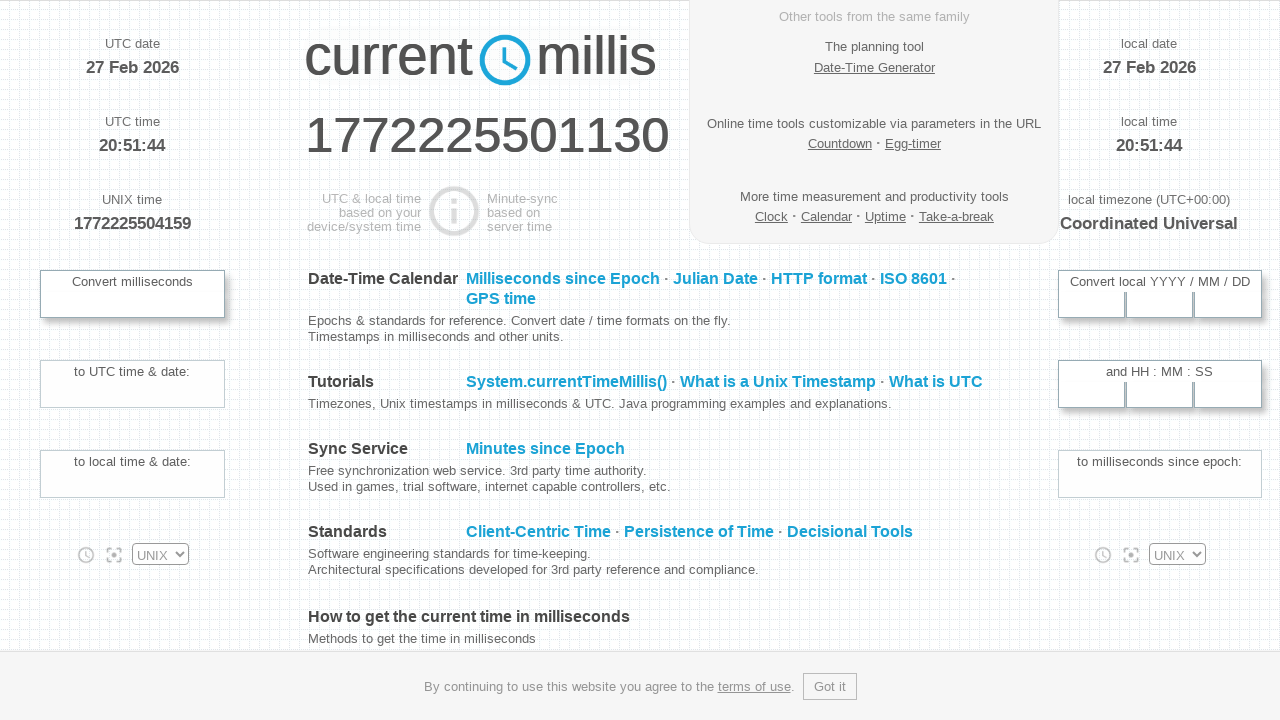

Waited for convert link element to load
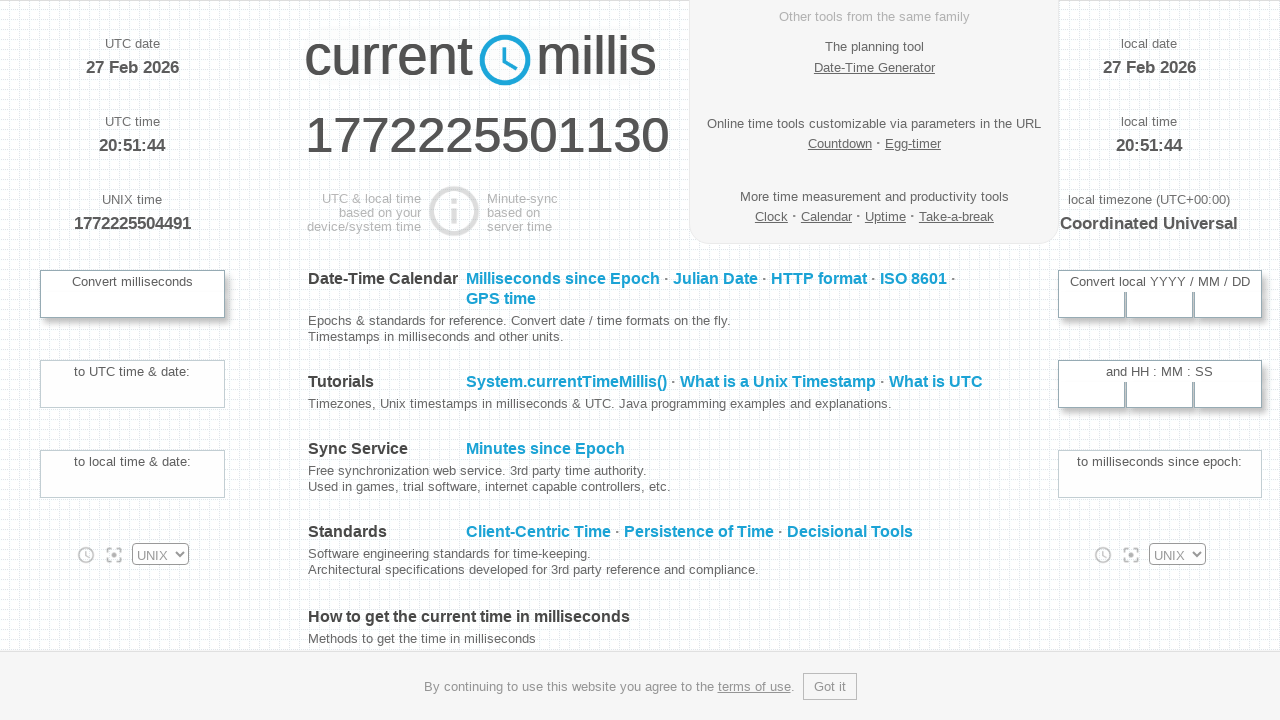

Retrieved timestamp before refresh: https://currentmillis.com/?1772225501130
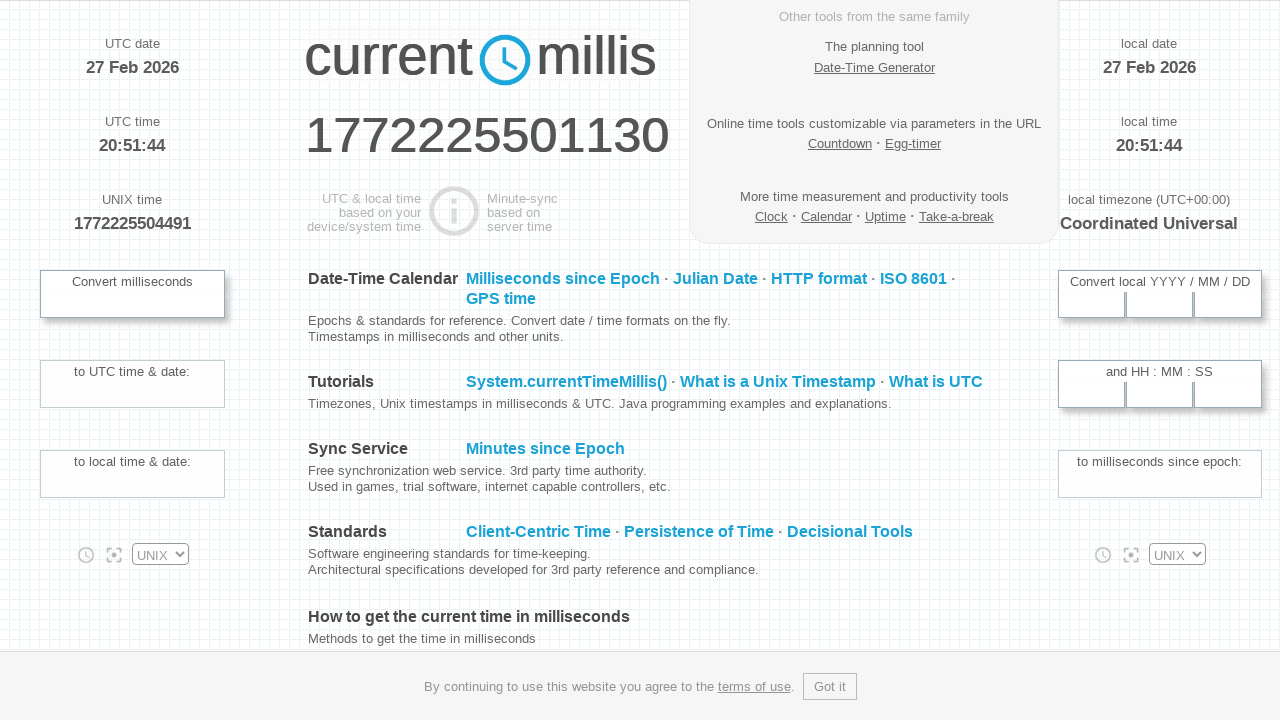

Reloaded the page
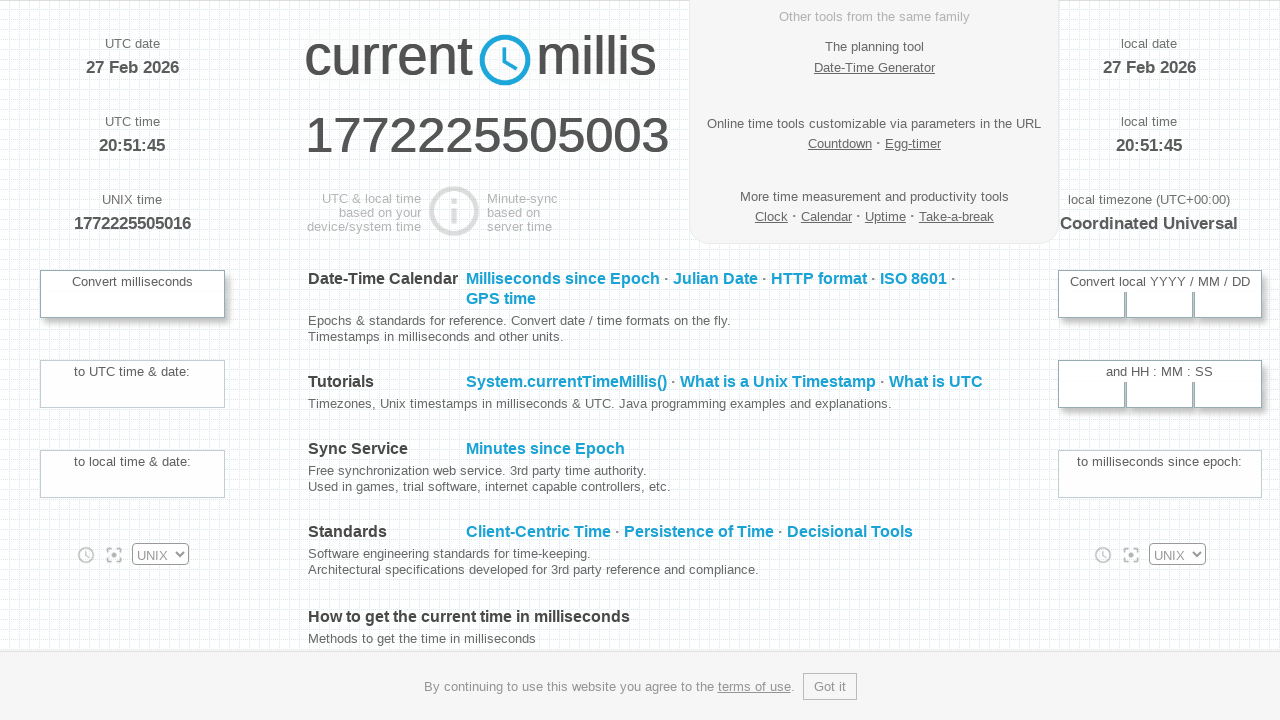

Waited for convert link element to reload
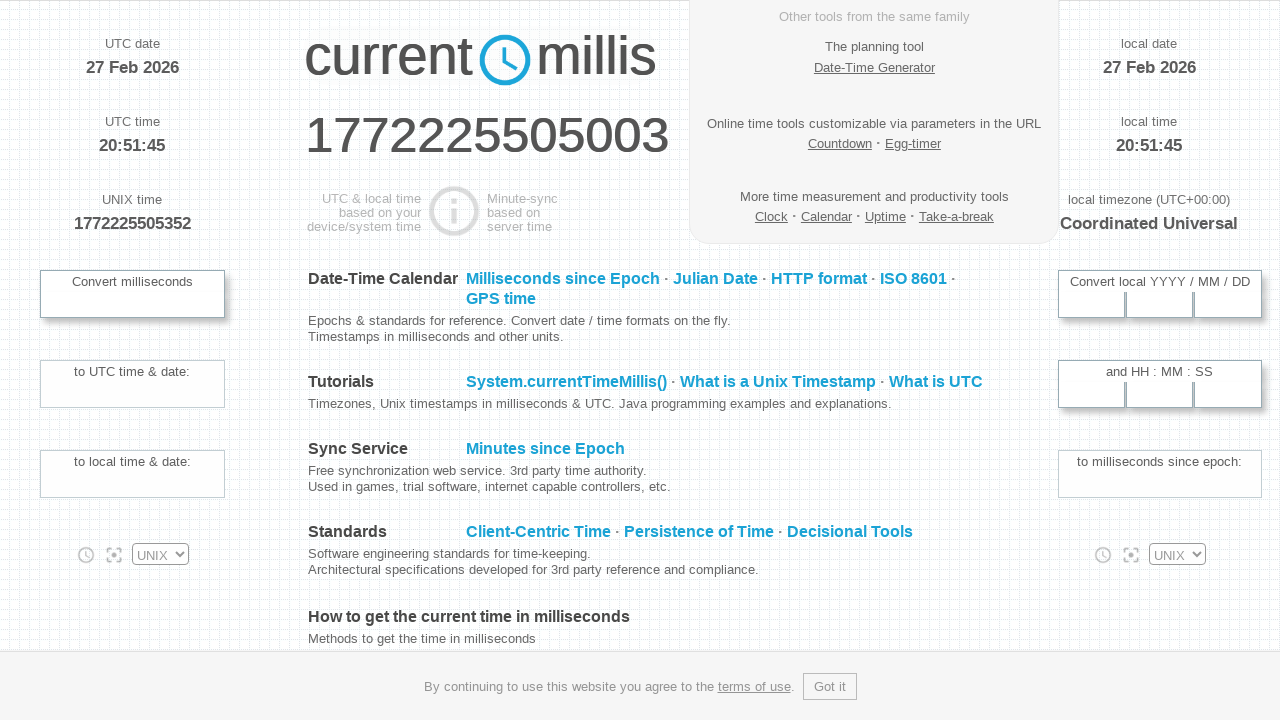

Retrieved timestamp after refresh: https://currentmillis.com/?1772225505003
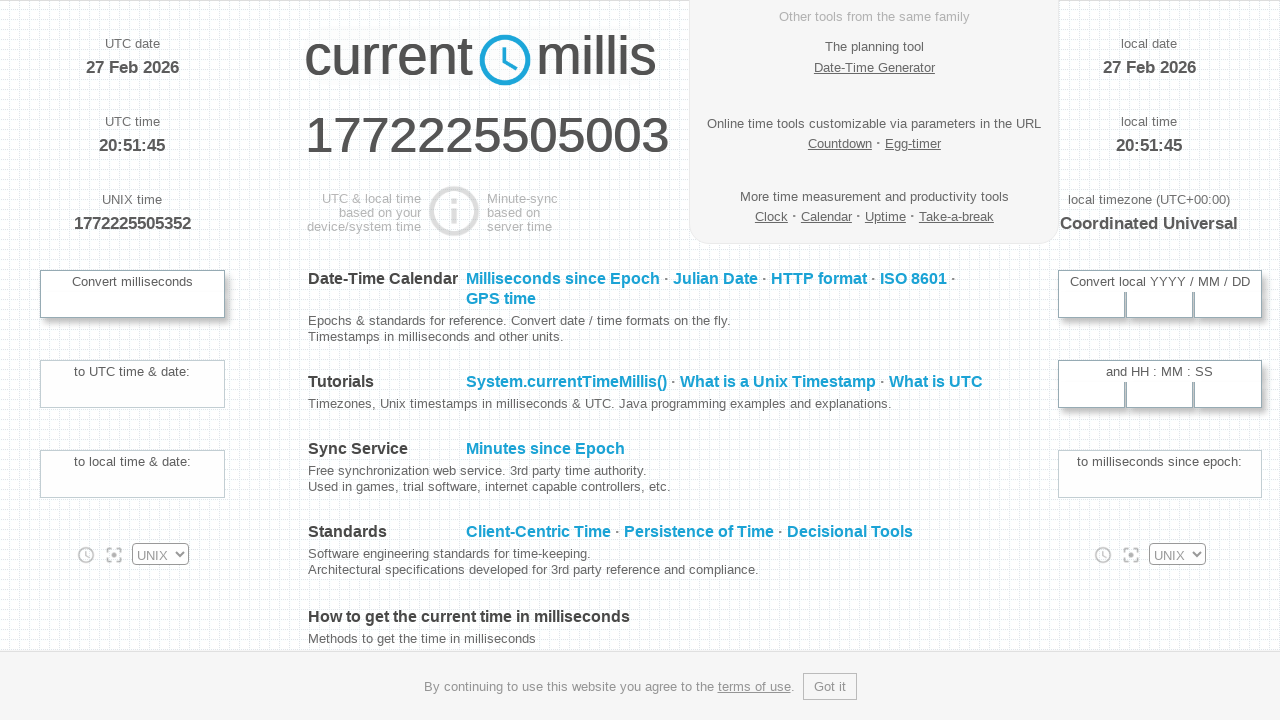

Verified that timestamp changed after page refresh
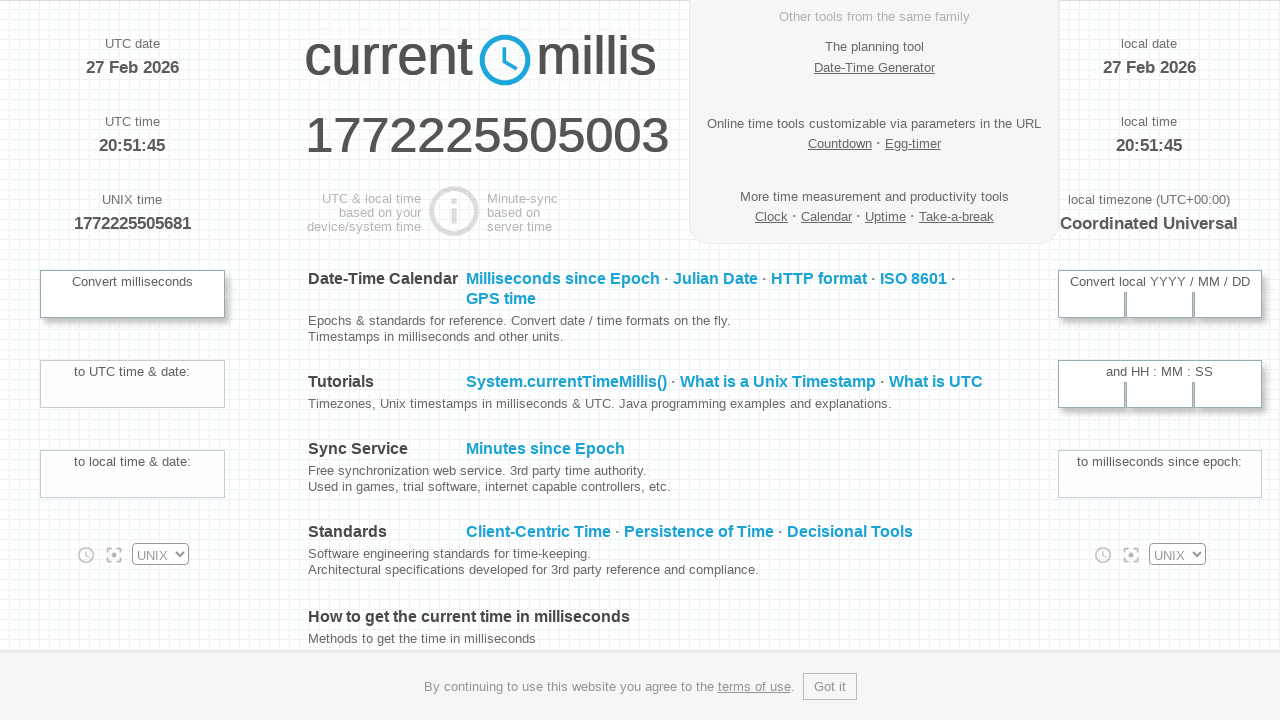

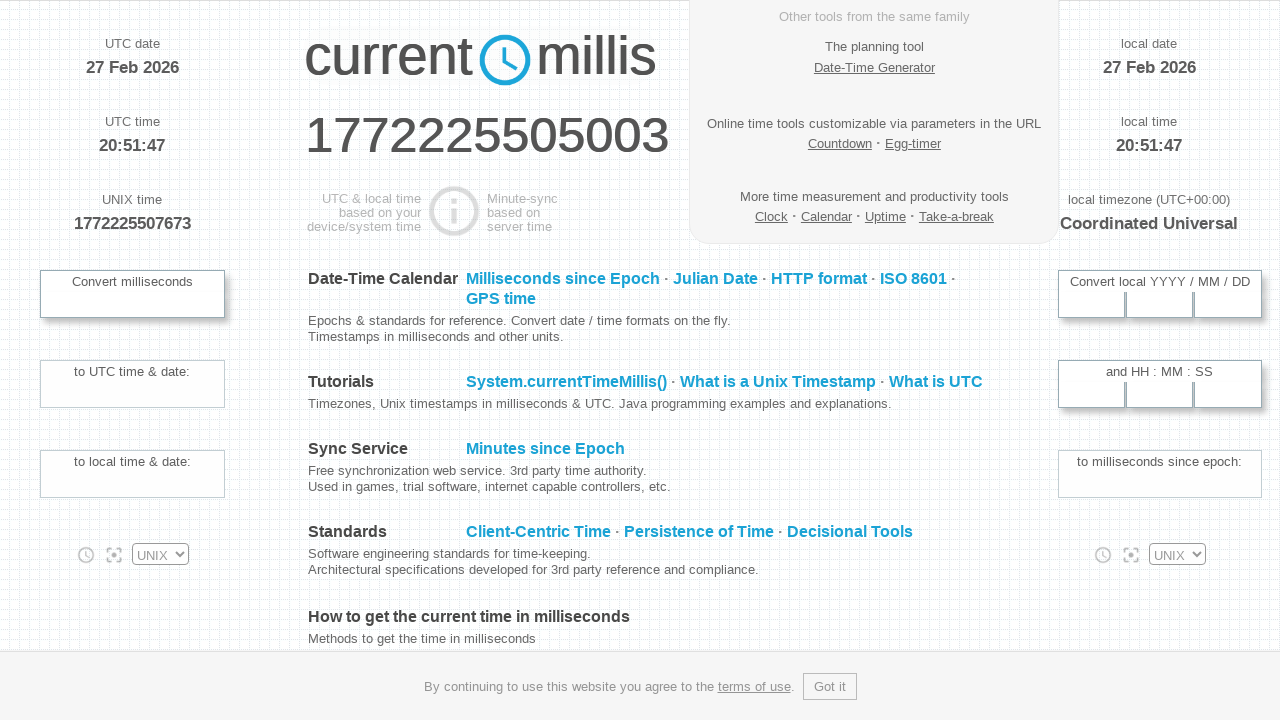